Tests handling of child windows by clicking a blinking text link that opens a new page, then reads content from the new page

Starting URL: https://rahulshettyacademy.com/loginpagePractise/

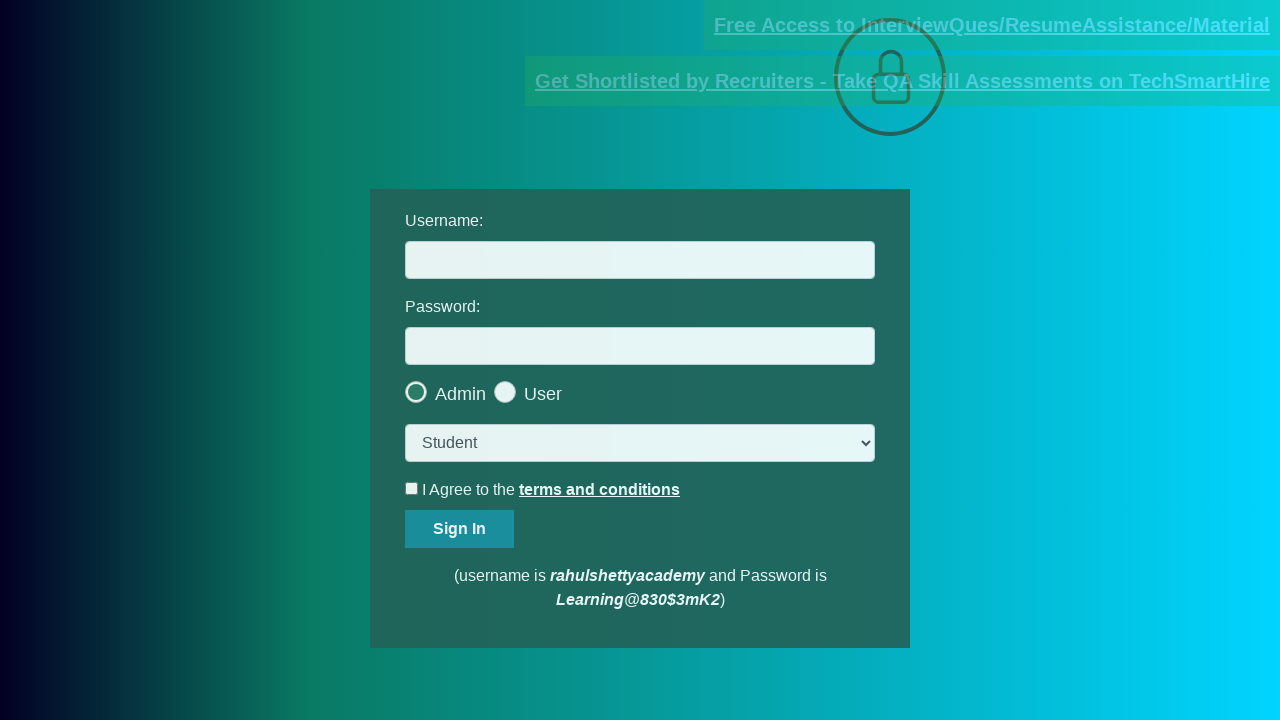

Waited for blinking text link with documents-request href to be visible
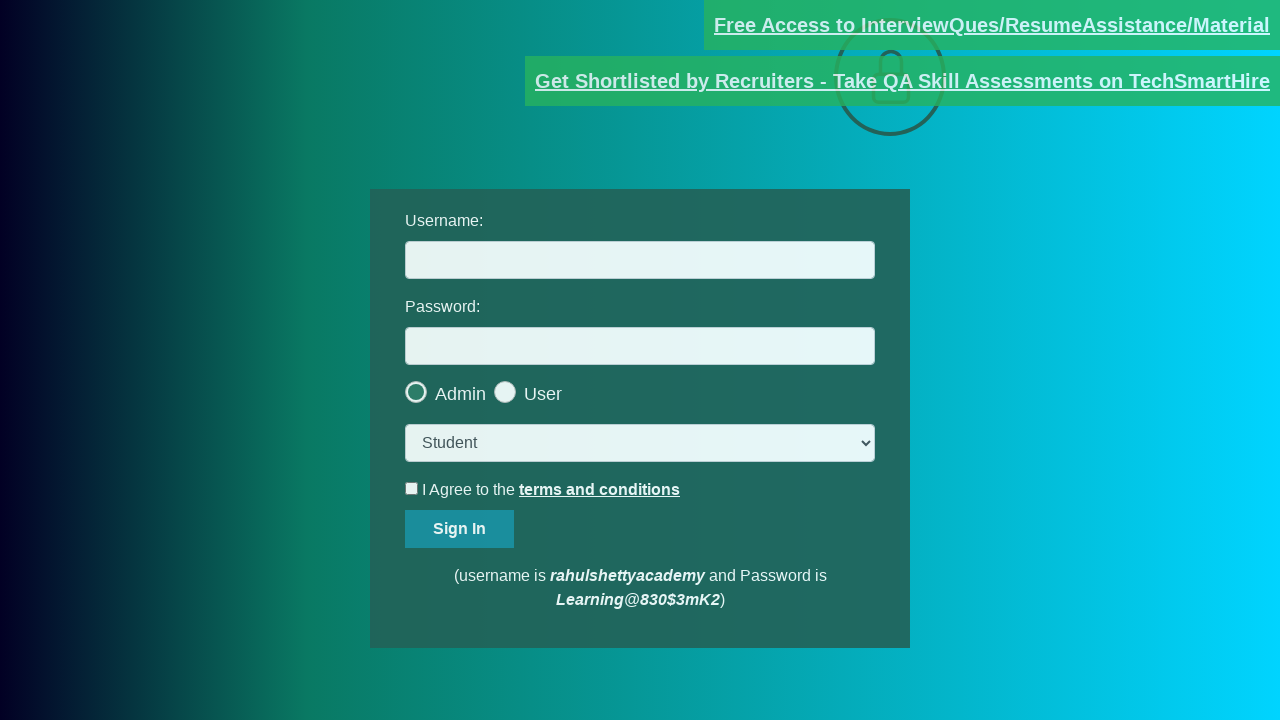

Clicked the blinking text link to open a new child page at (992, 25) on [href*='documents-request']
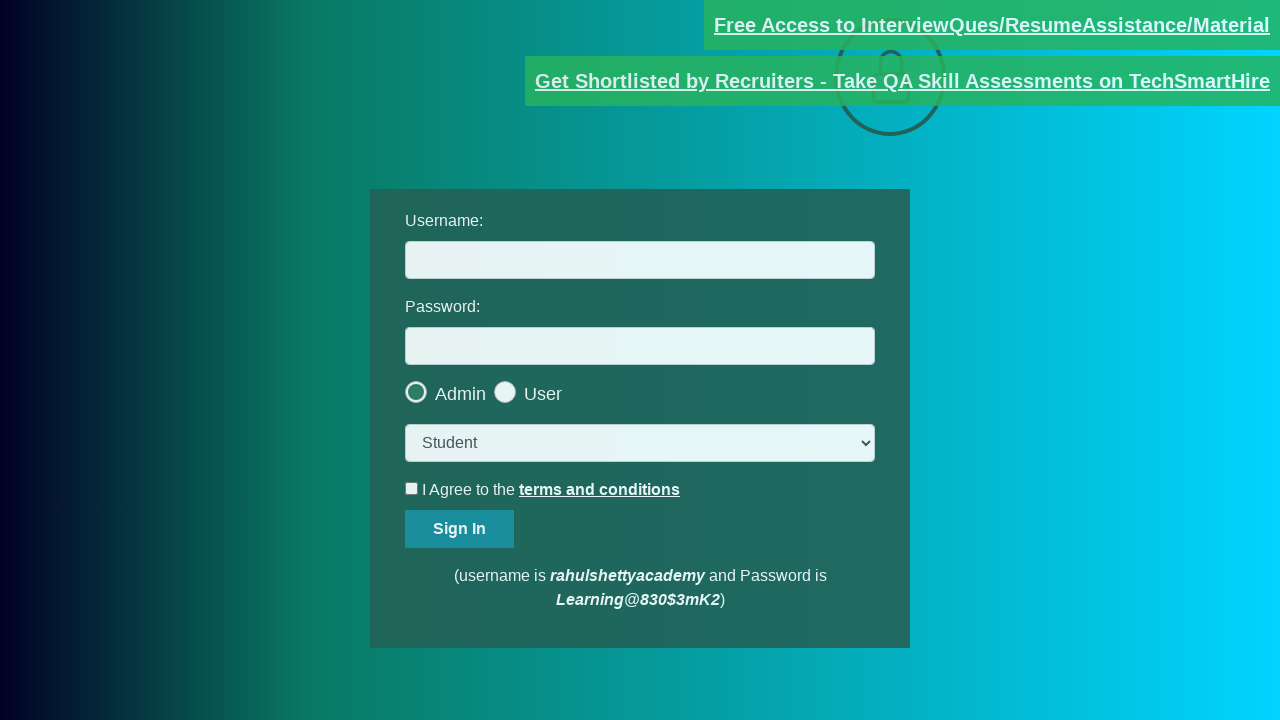

New child page opened and captured
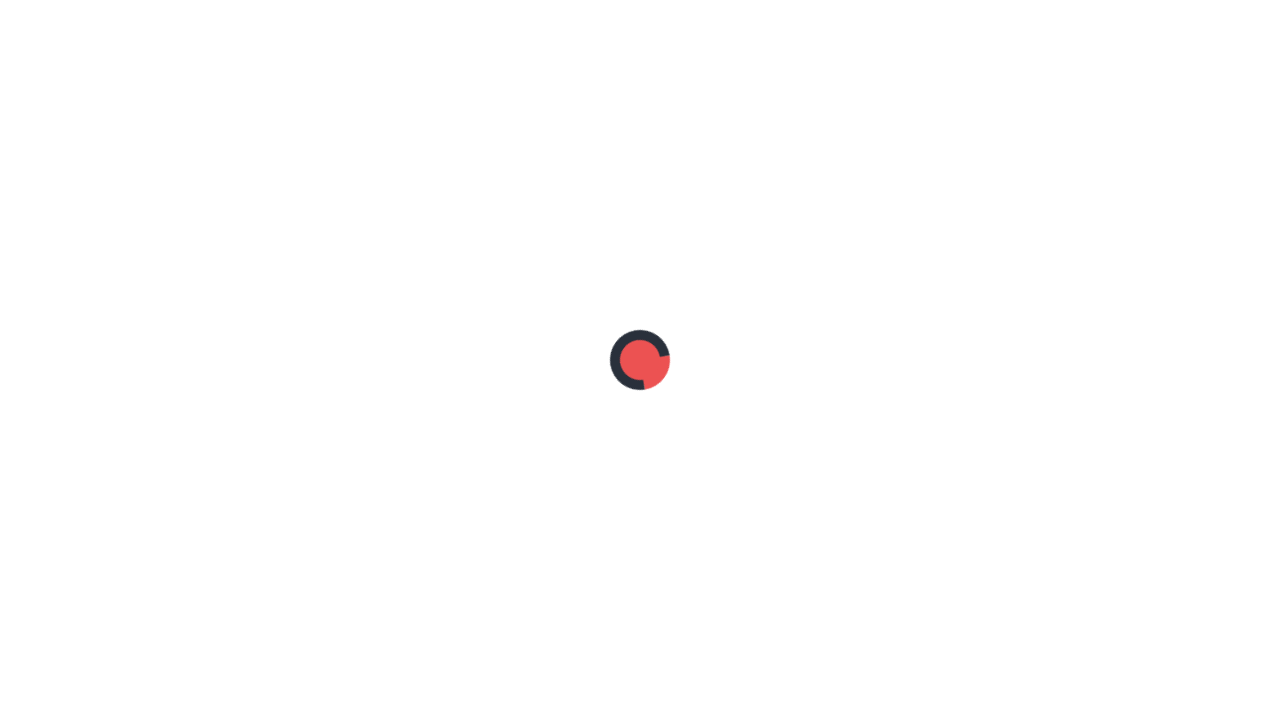

Verified content loaded on child page by finding red paragraph element
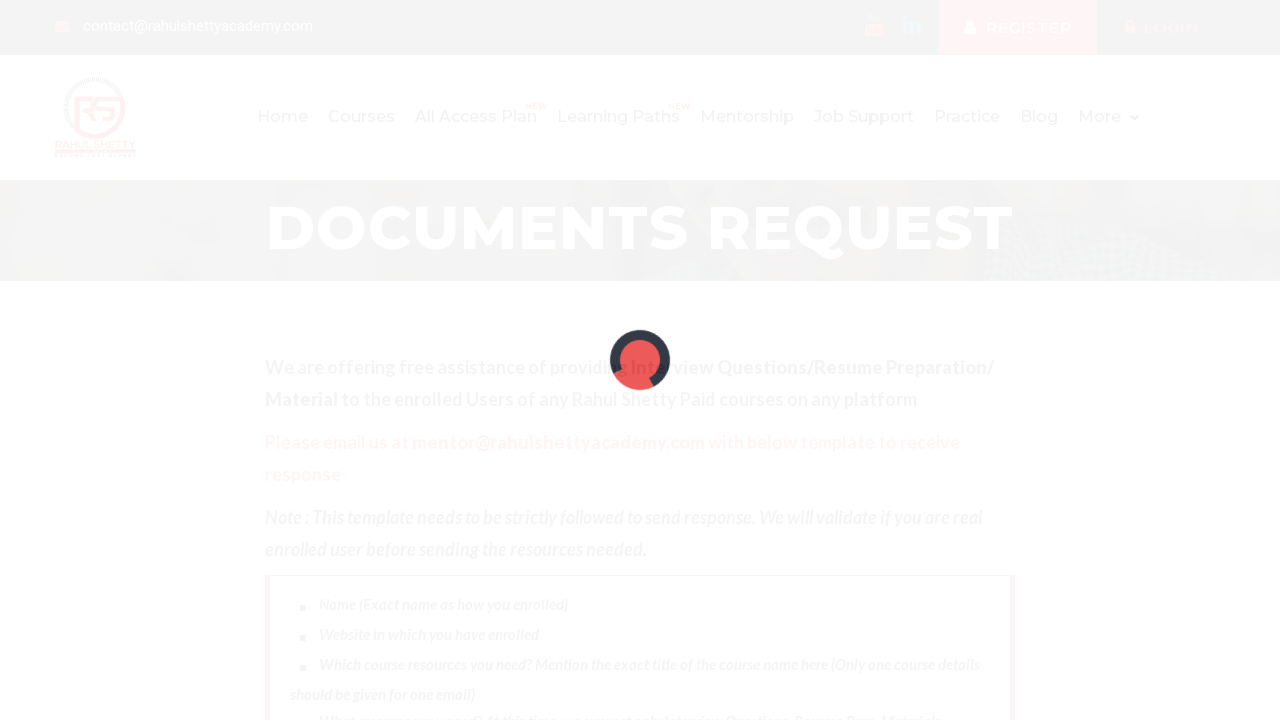

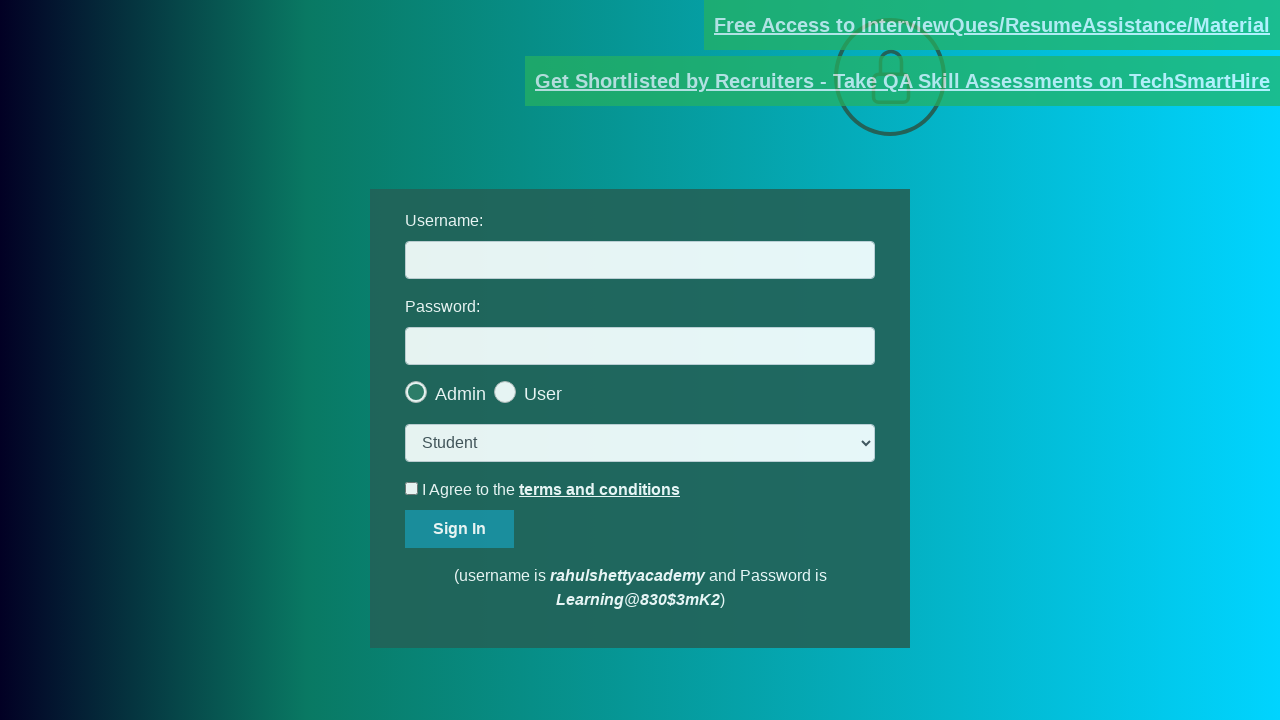